Tests accepting a JavaScript alert by clicking the JS Alert button and accepting the popup dialog

Starting URL: https://the-internet.herokuapp.com/javascript_alerts

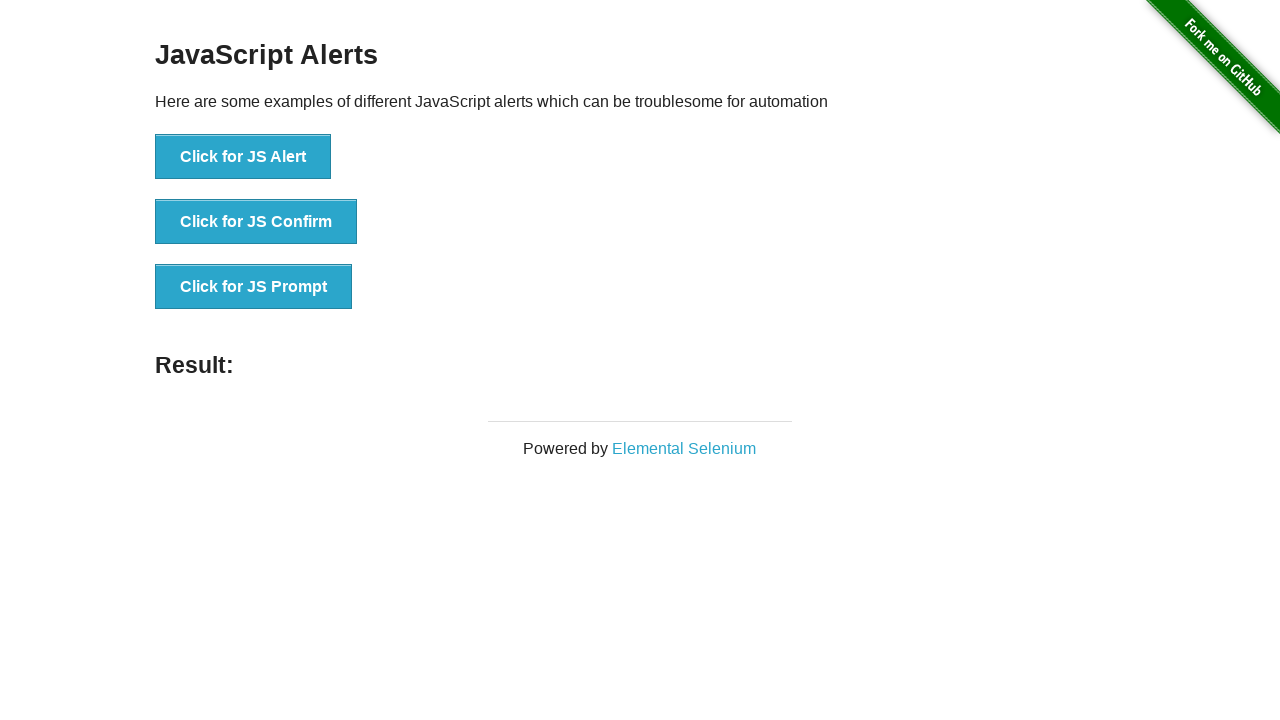

Clicked the JS Alert button at (243, 157) on [onclick='jsAlert()']
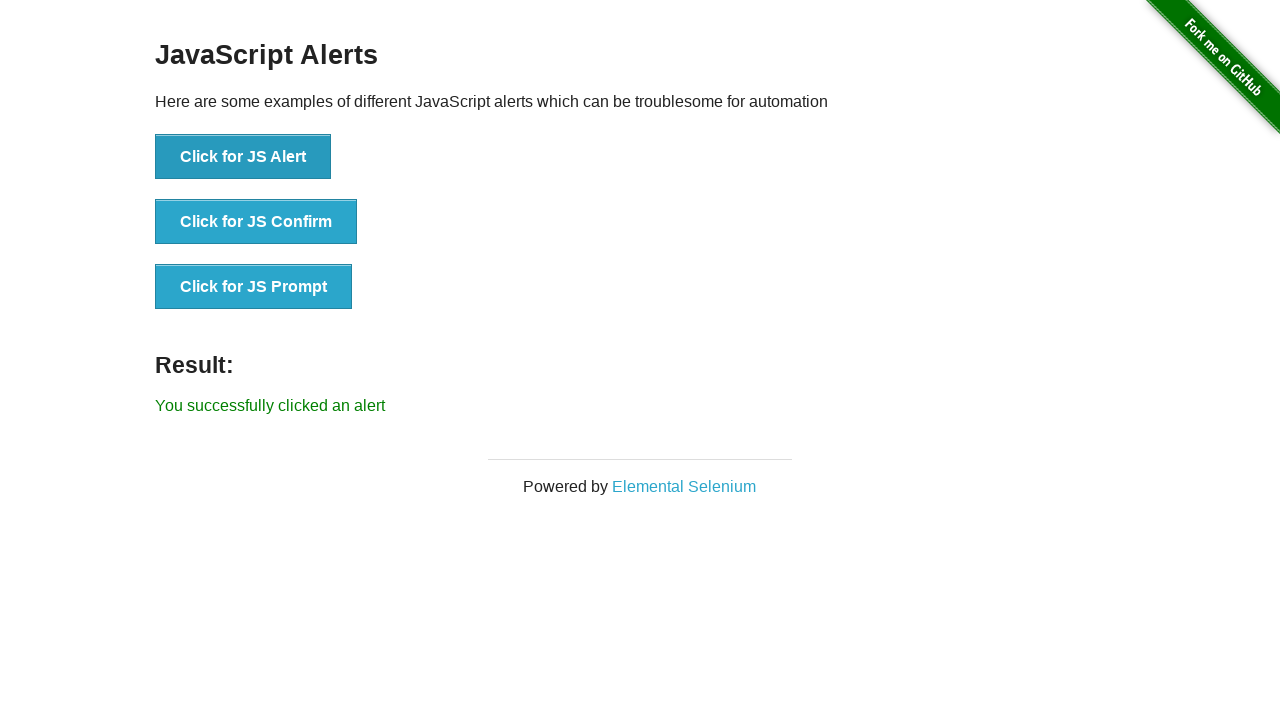

Set up dialog handler to accept alerts
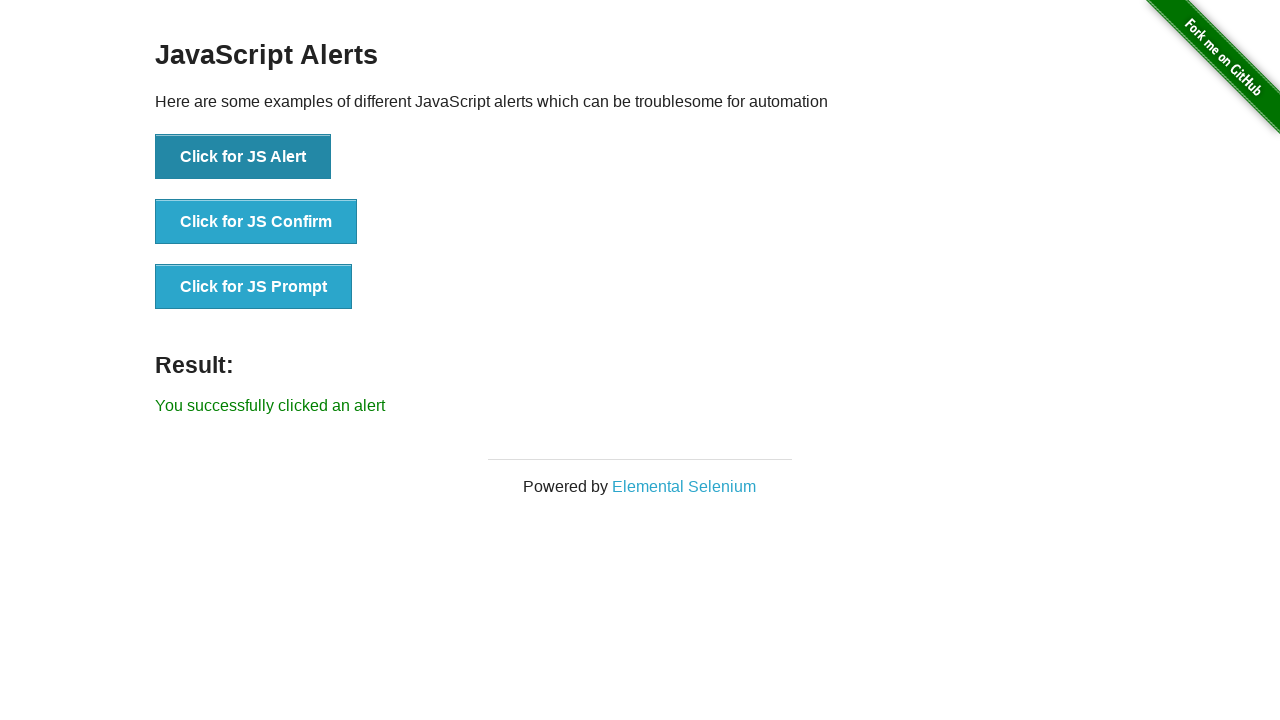

Clicked the JS Alert button and accepted the popup dialog at (243, 157) on [onclick='jsAlert()']
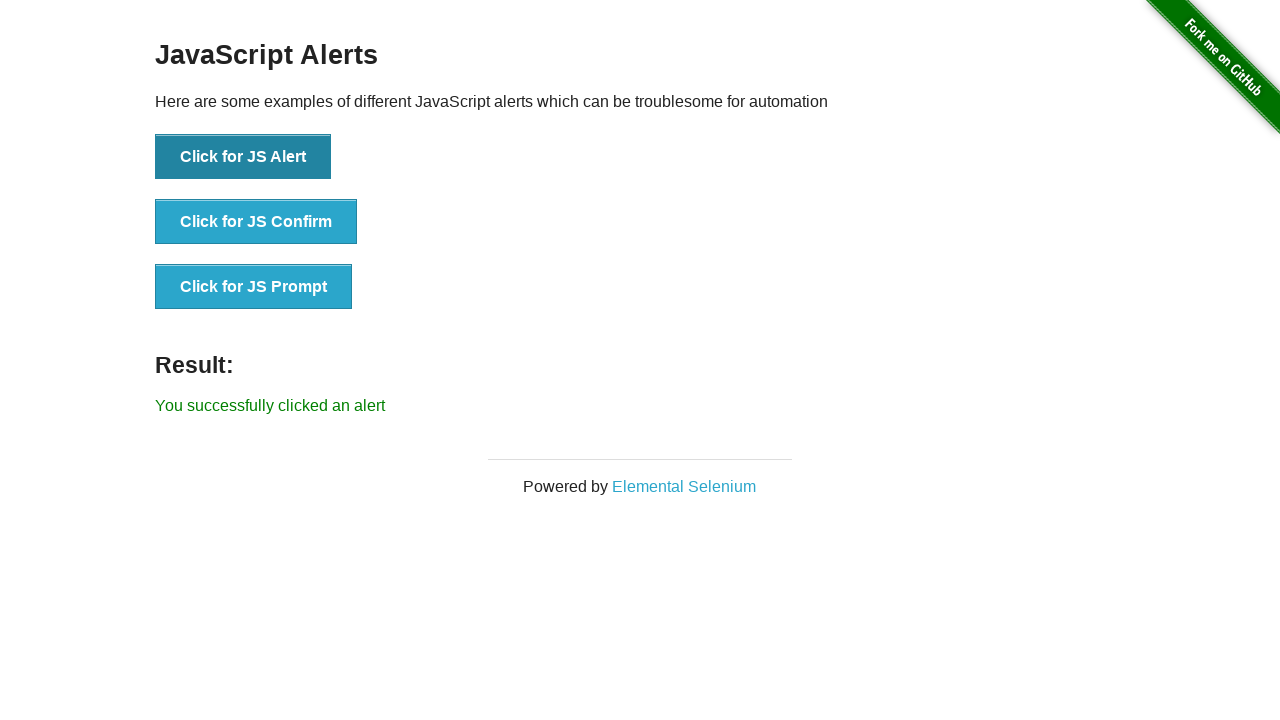

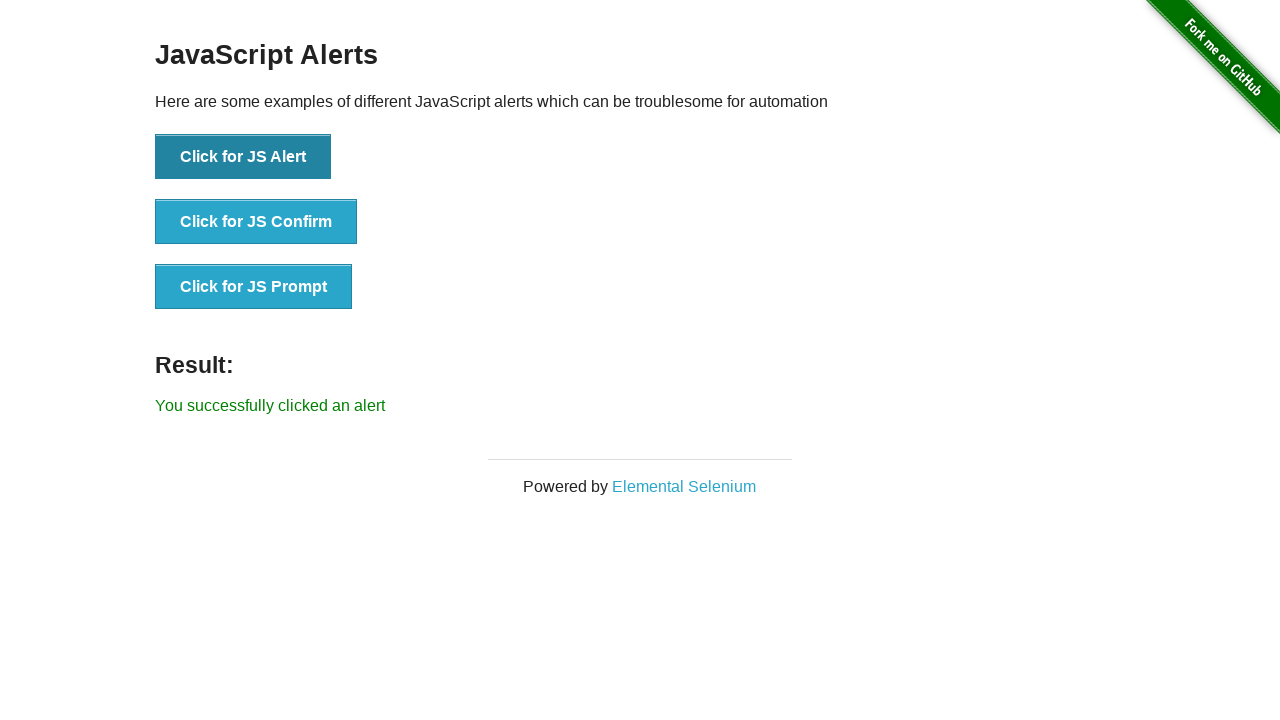